Tests the RBC Bank currency conversion calculator by entering an amount in CAD and triggering the conversion to get the result.

Starting URL: https://www.rbcbank.com/cgi-bin/tools/cadusd-foreign-exchange-calculator/start.cgi

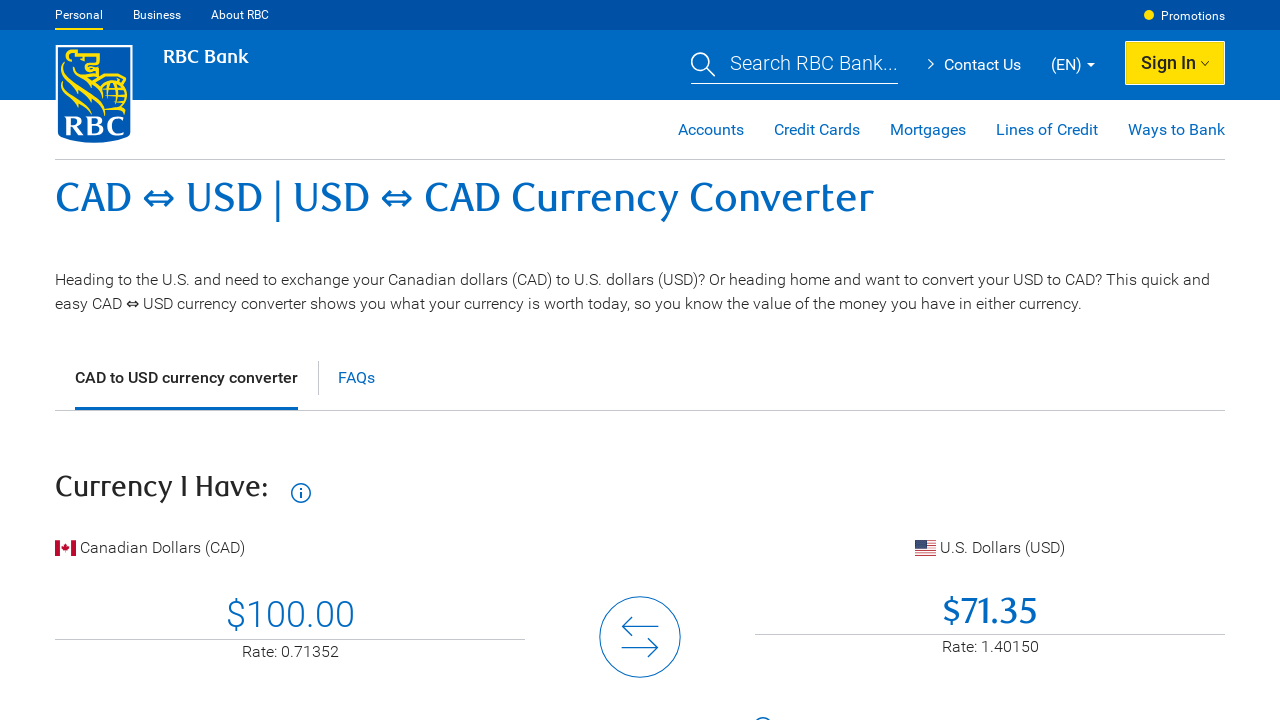

Entered 500 CAD in the currency conversion amount field on #currency-have-amount
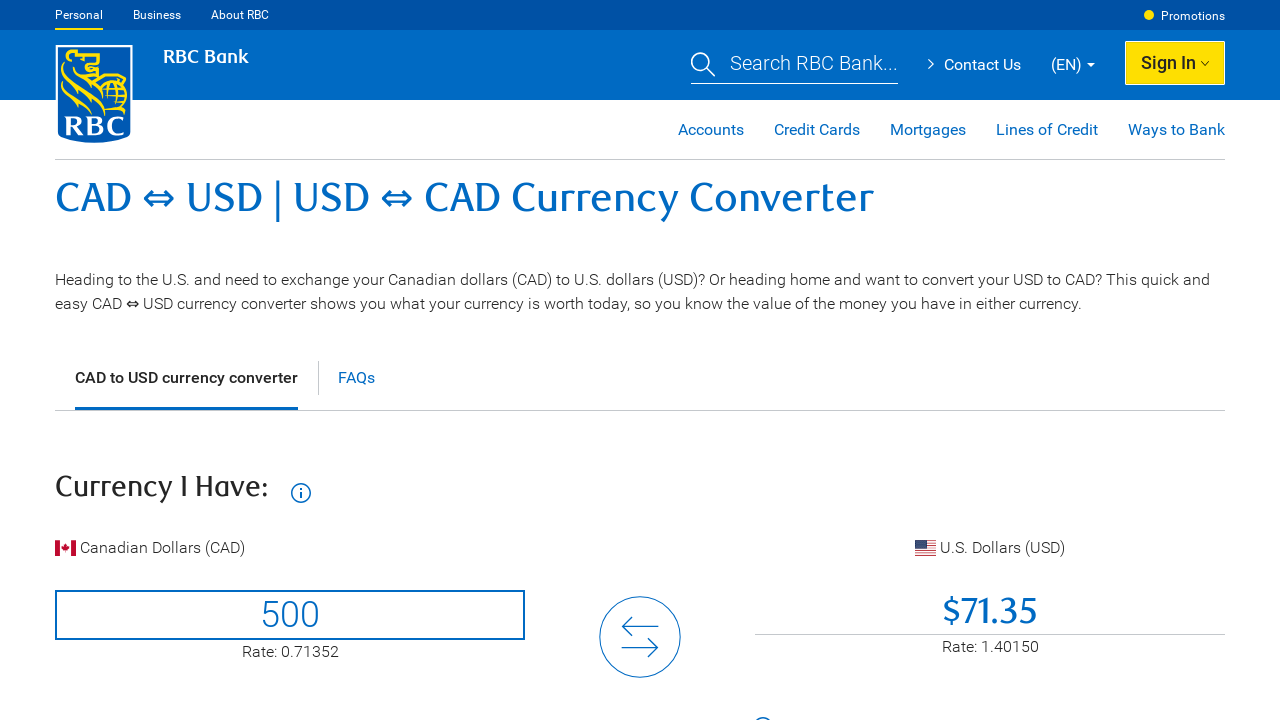

Pressed Enter to trigger currency conversion
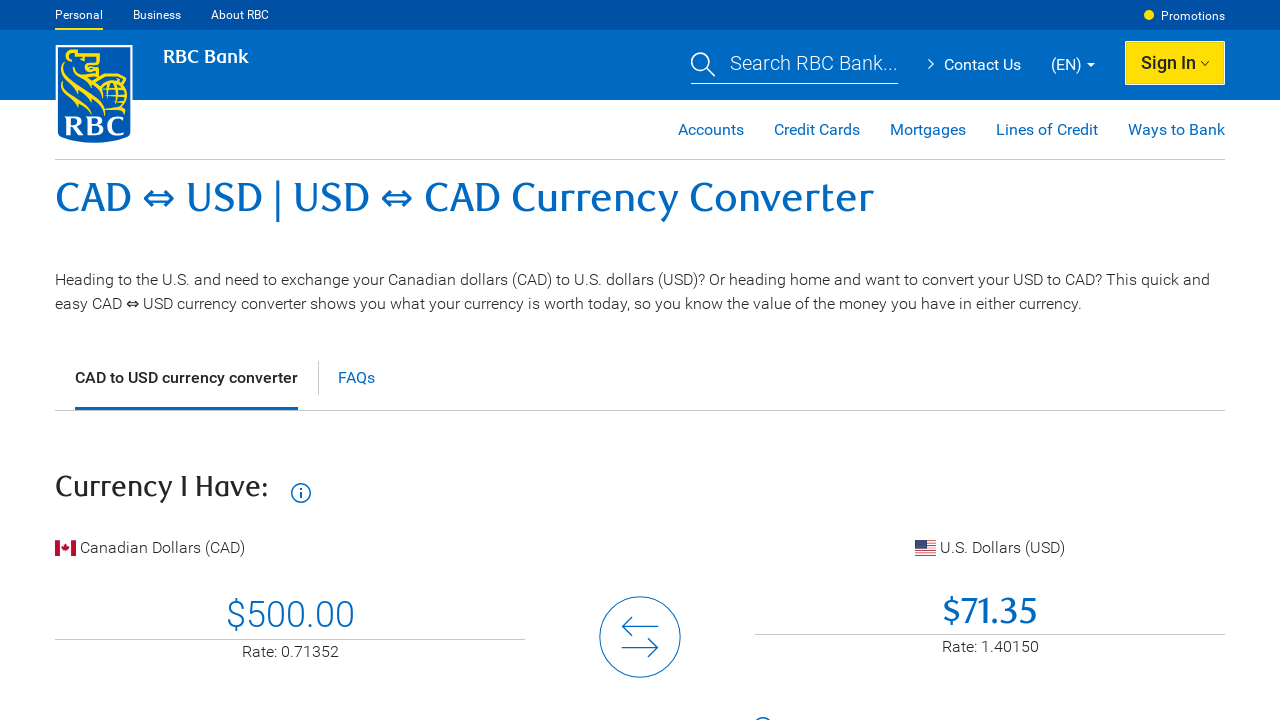

Conversion result field appeared
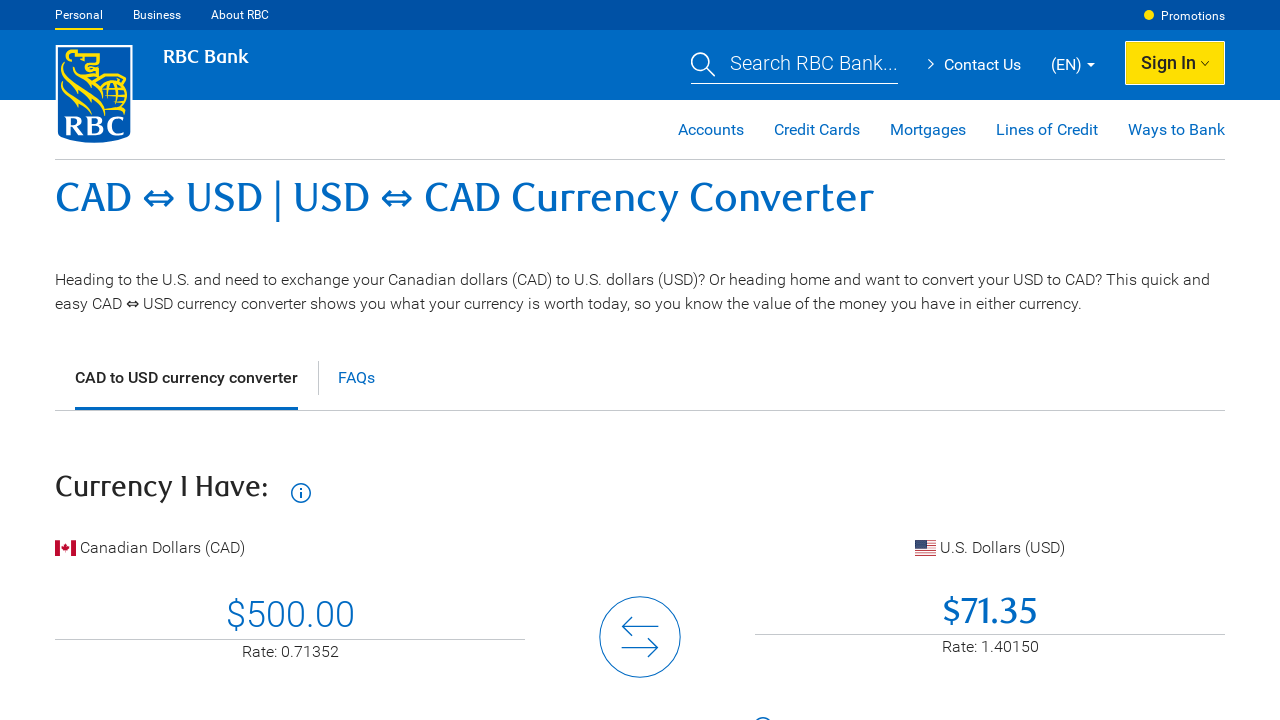

Retrieved the converted USD amount from the result field
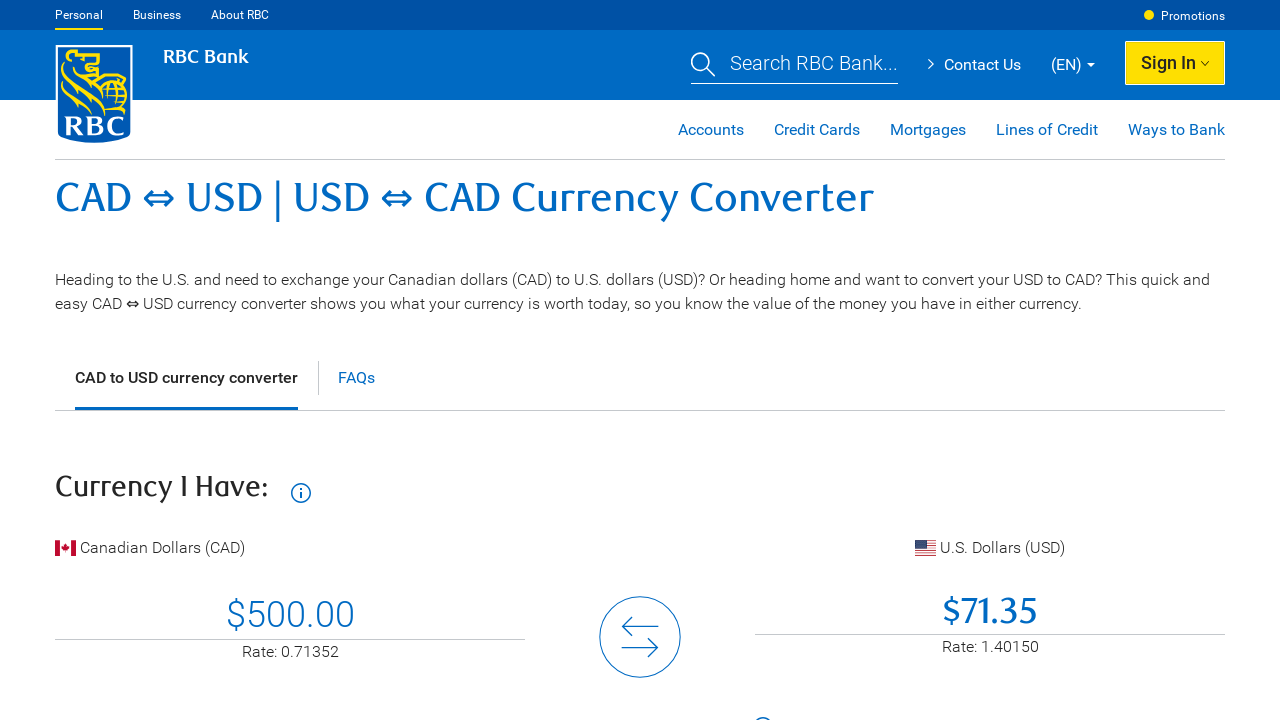

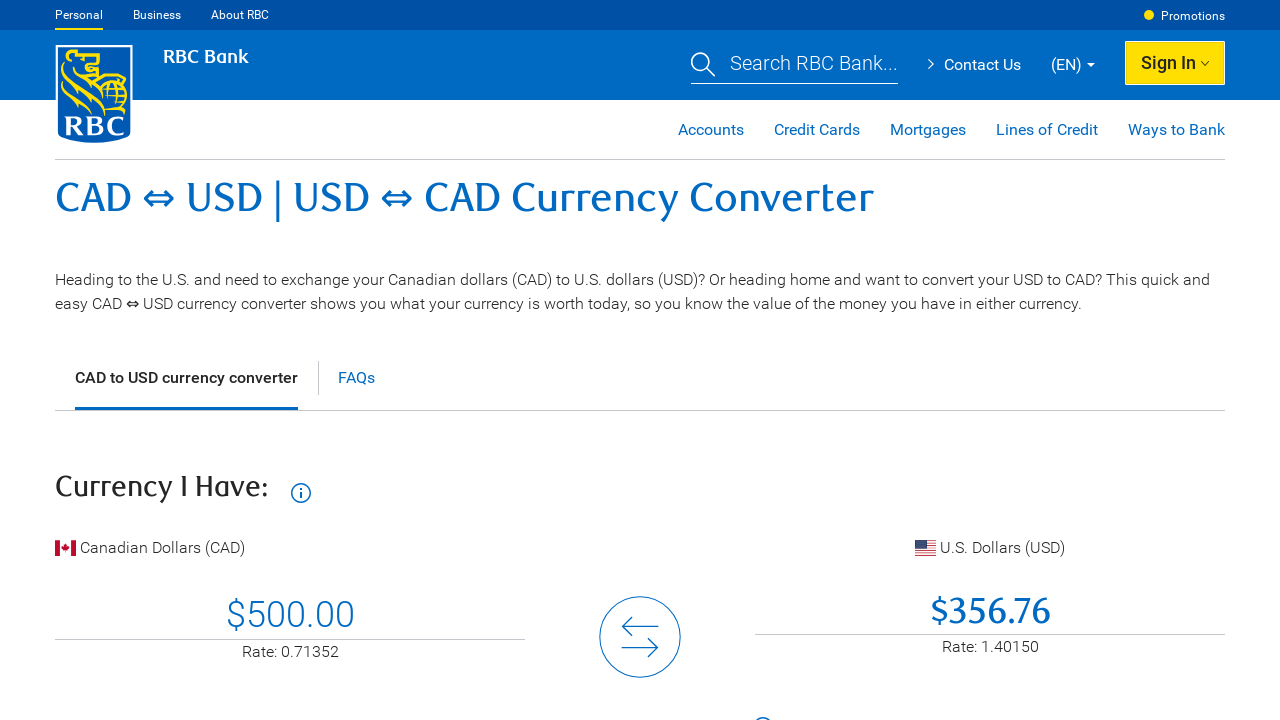